Tests Google Translate functionality by selecting French as the target language, then typing multiple Spanish words one by one and waiting for translations to appear before clearing and entering the next word.

Starting URL: https://translate.google.com/

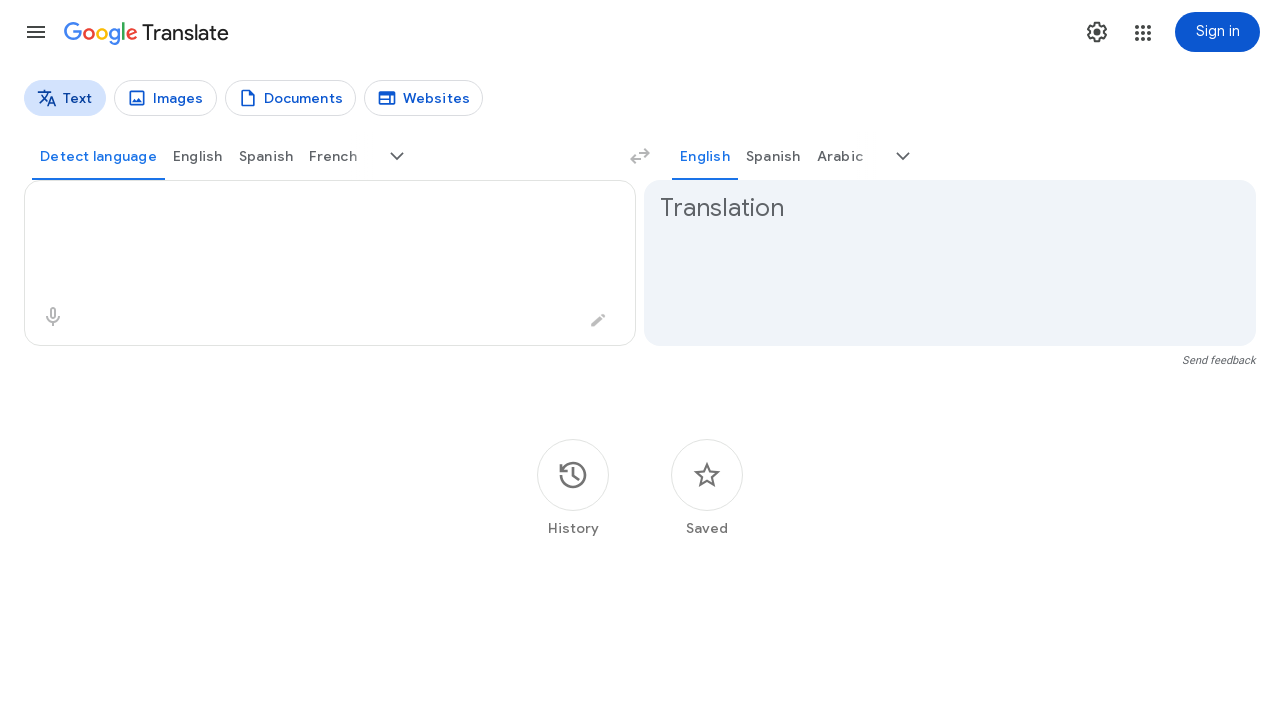

Clicked language selector to change target language at (98, 156) on xpath=//span[@class='VfPpkd-YVzG2b'][@jsname='ksKsZd']
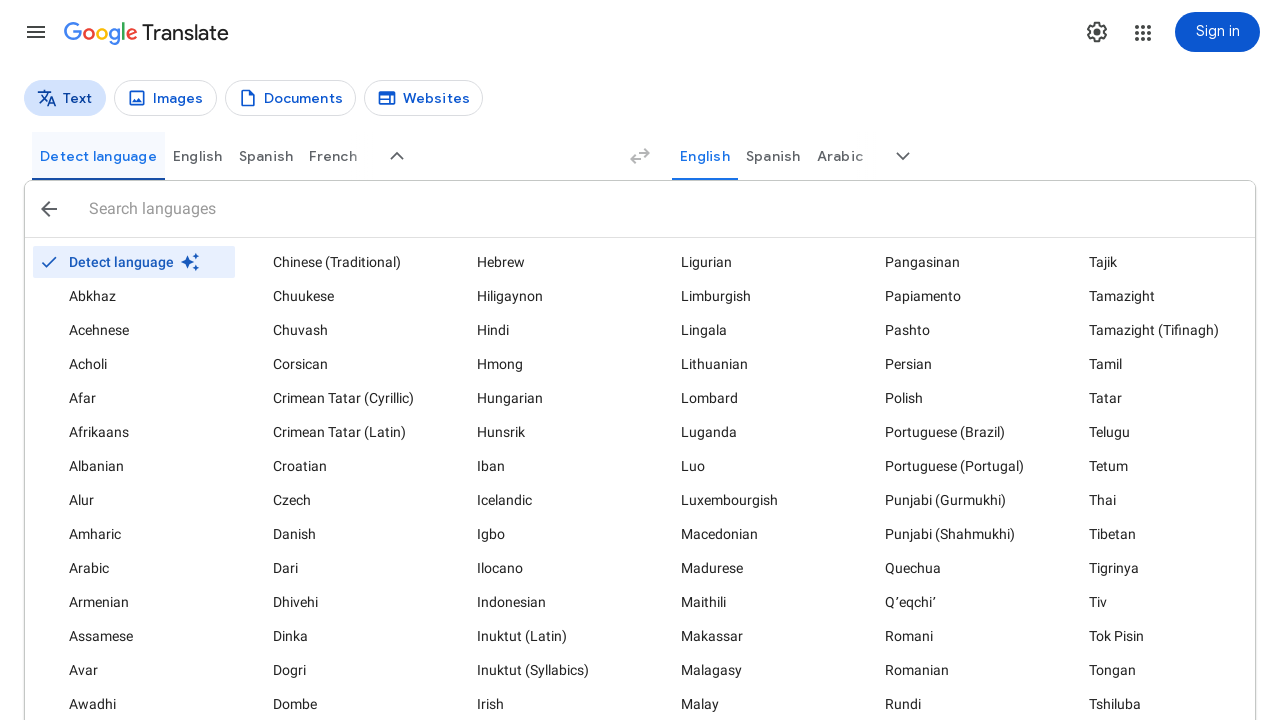

Waited 2 seconds for language selector menu to appear
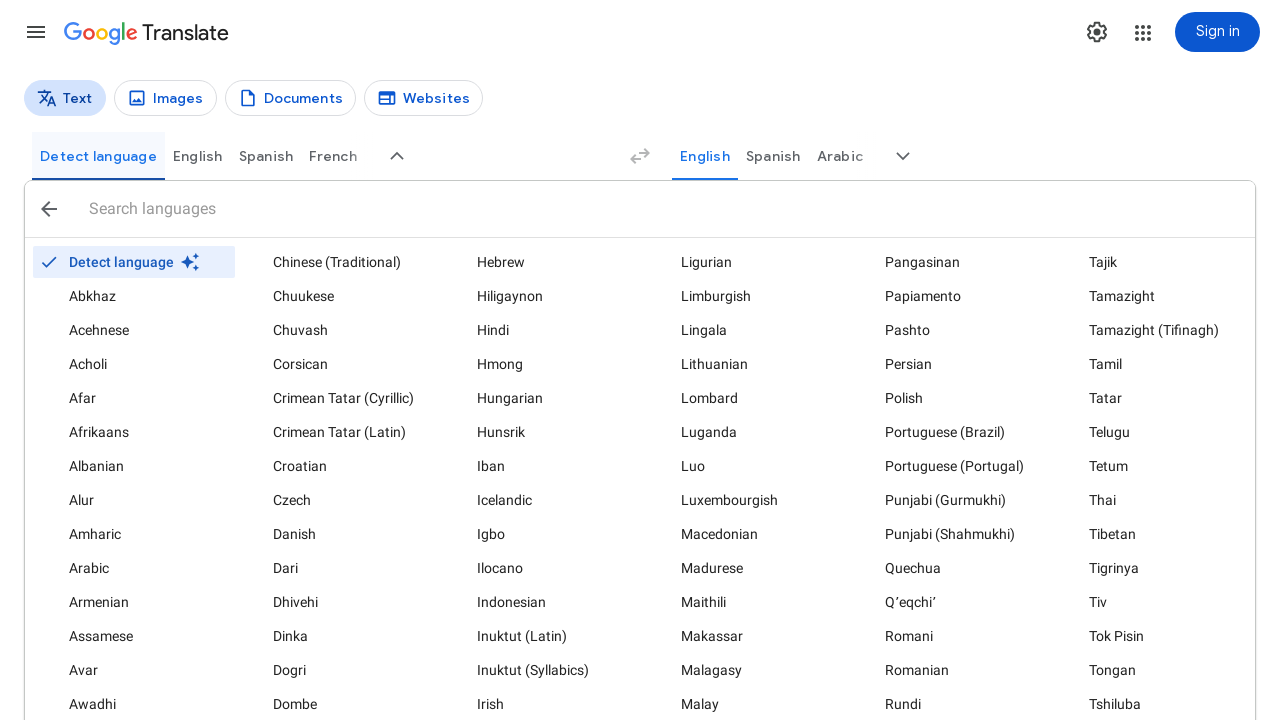

Selected French as target language at (333, 156) on text=fr
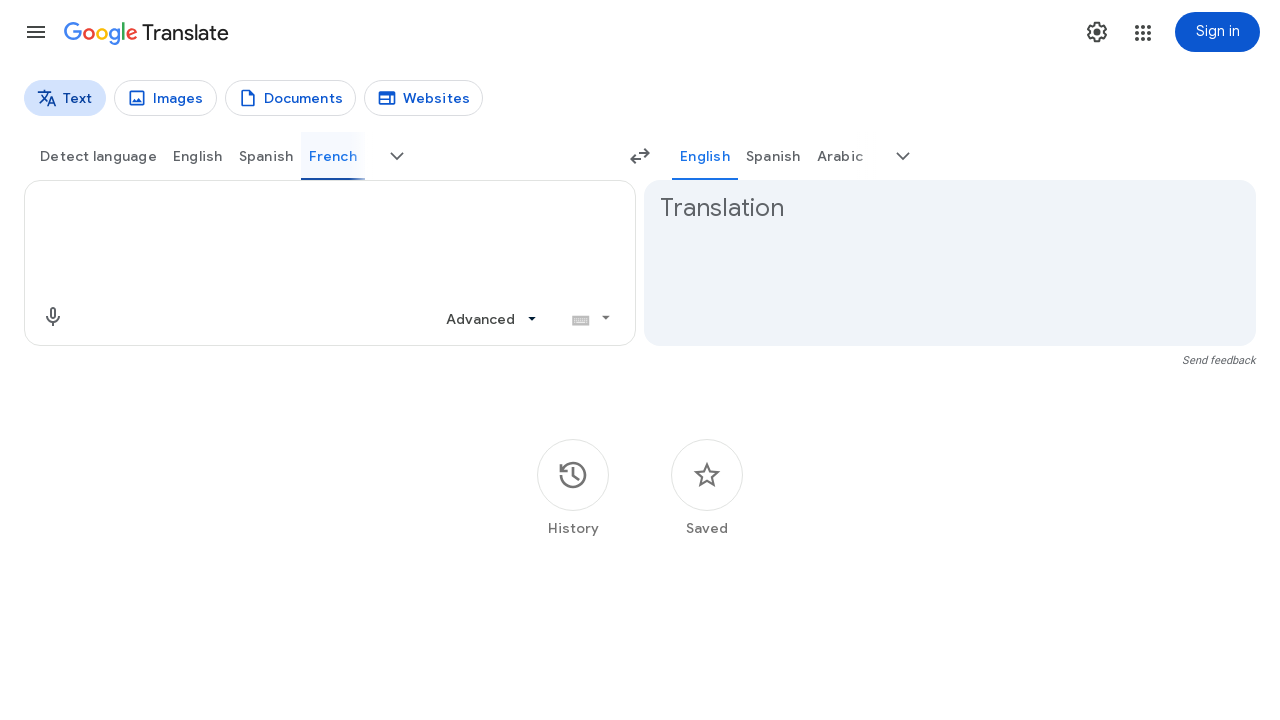

Waited 2 seconds for French language to be set
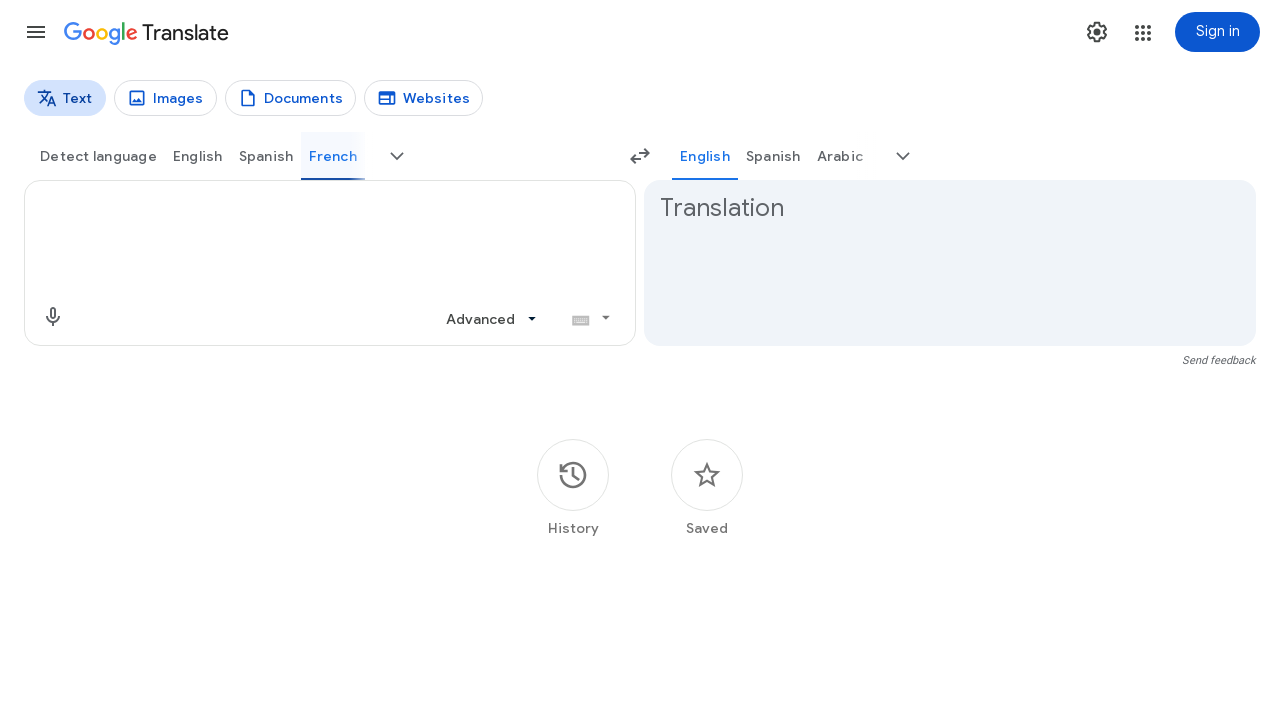

Waited 1 second before entering word 'hombre'
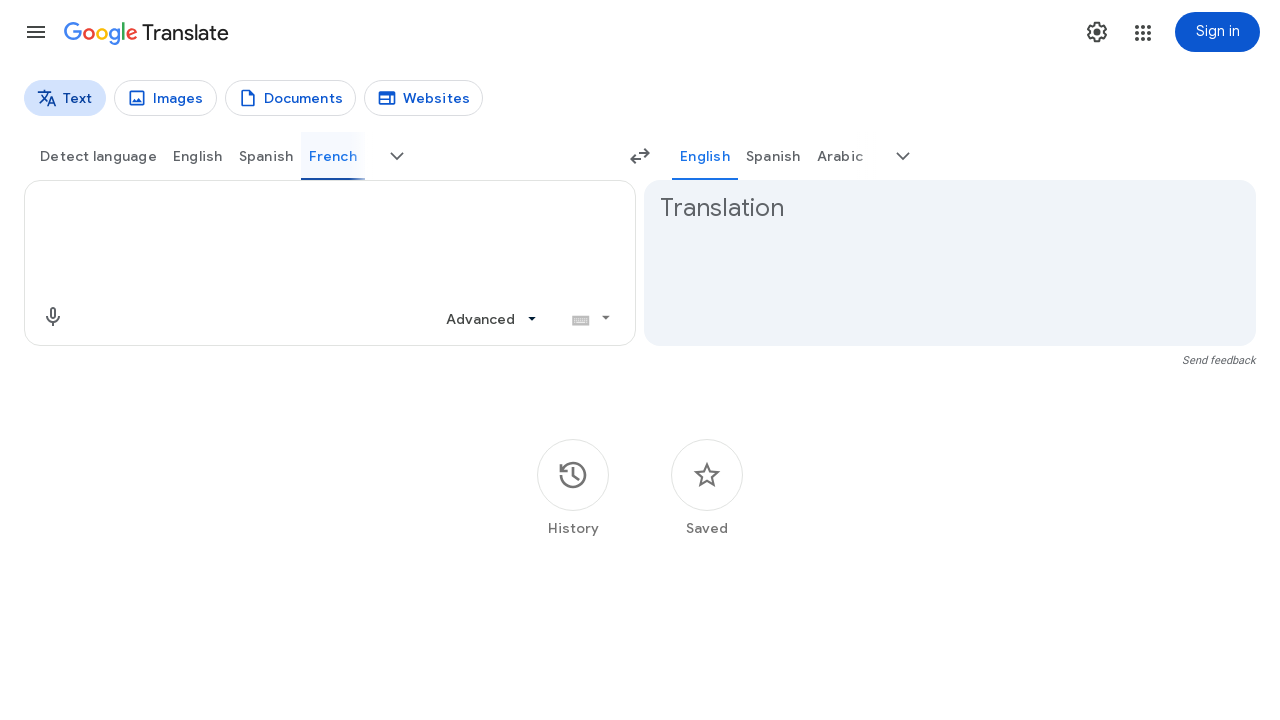

Filled input field with Spanish word 'hombre' on .er8xn
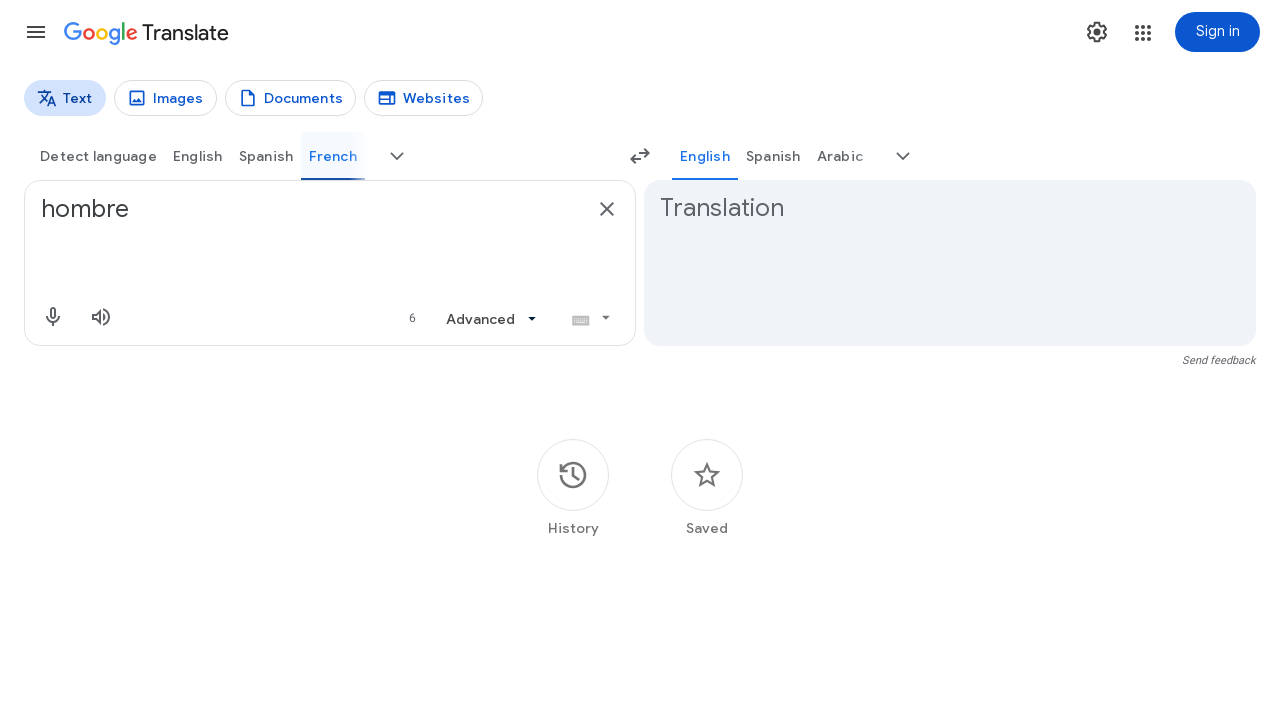

Translation appeared for 'hombre'
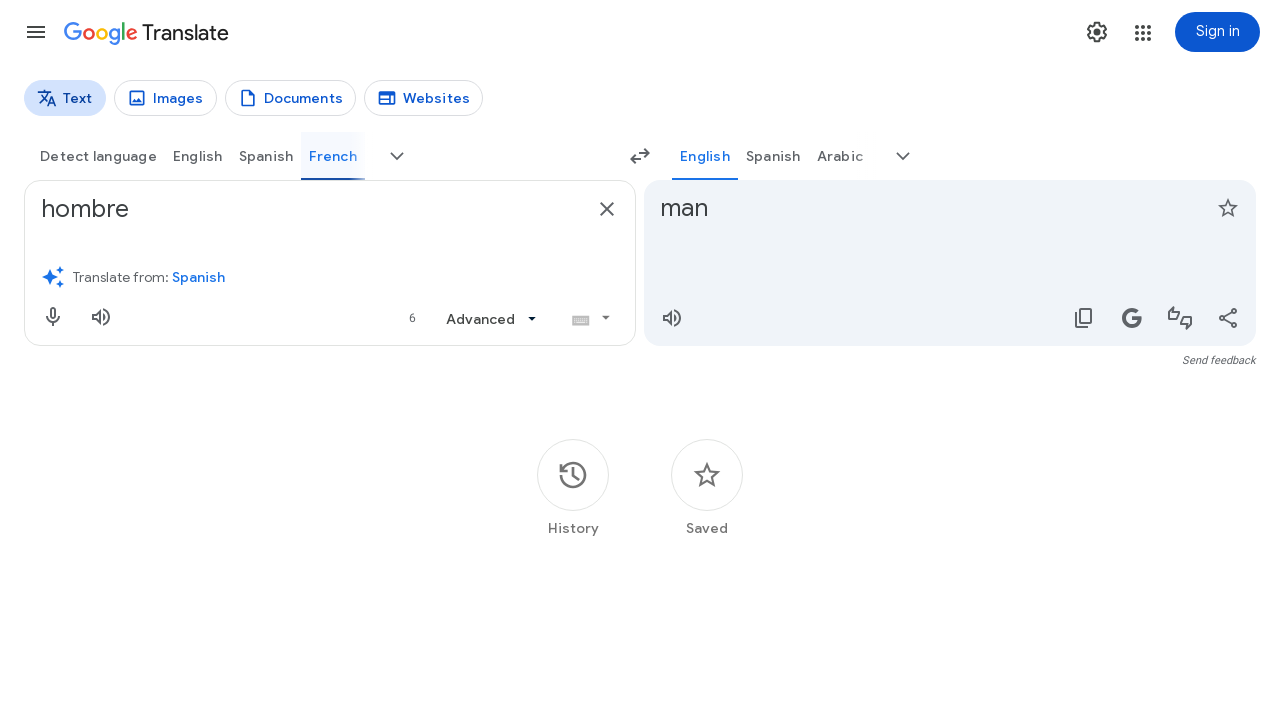

Cleared input field after translating 'hombre' on .er8xn
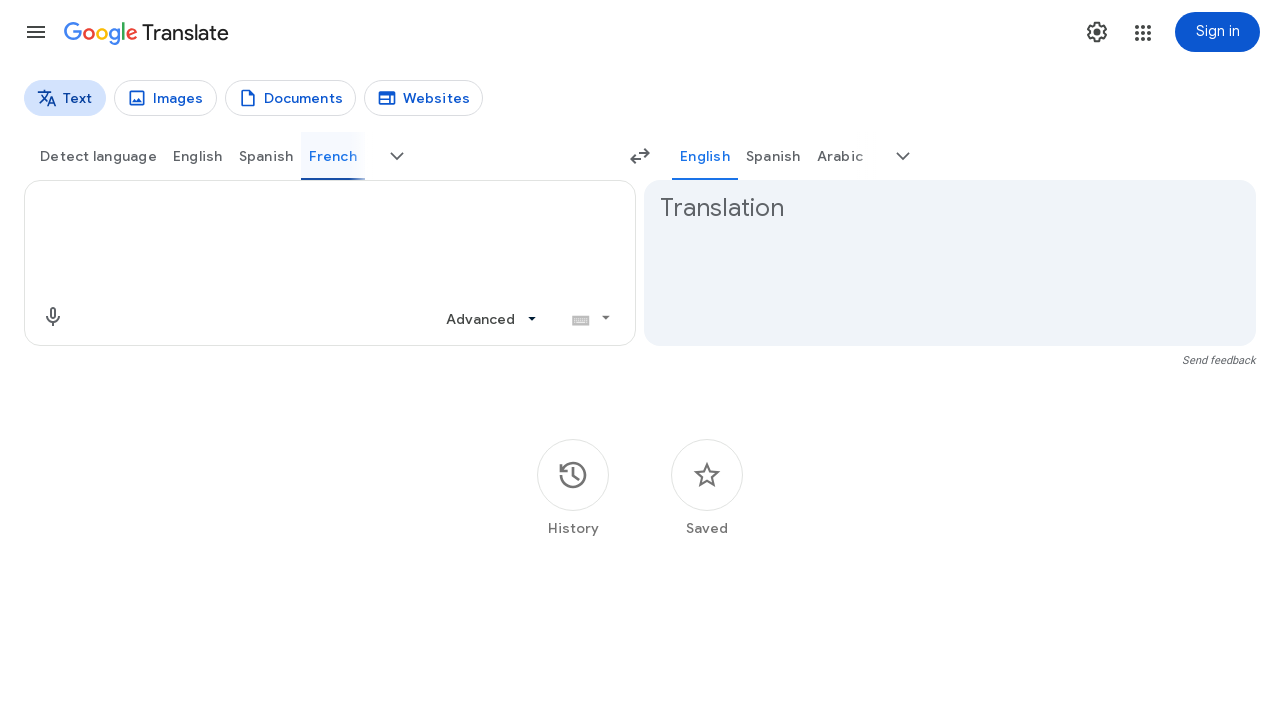

Waited 1 second before entering word 'pequena'
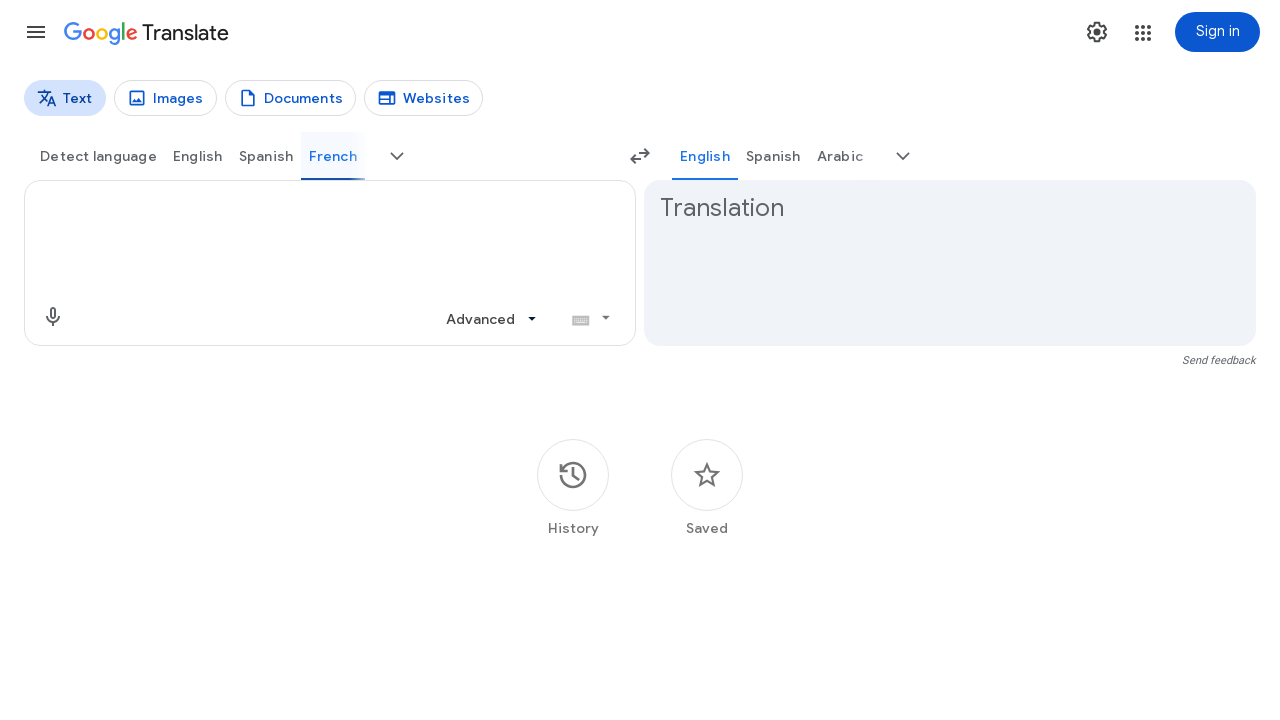

Filled input field with Spanish word 'pequena' on .er8xn
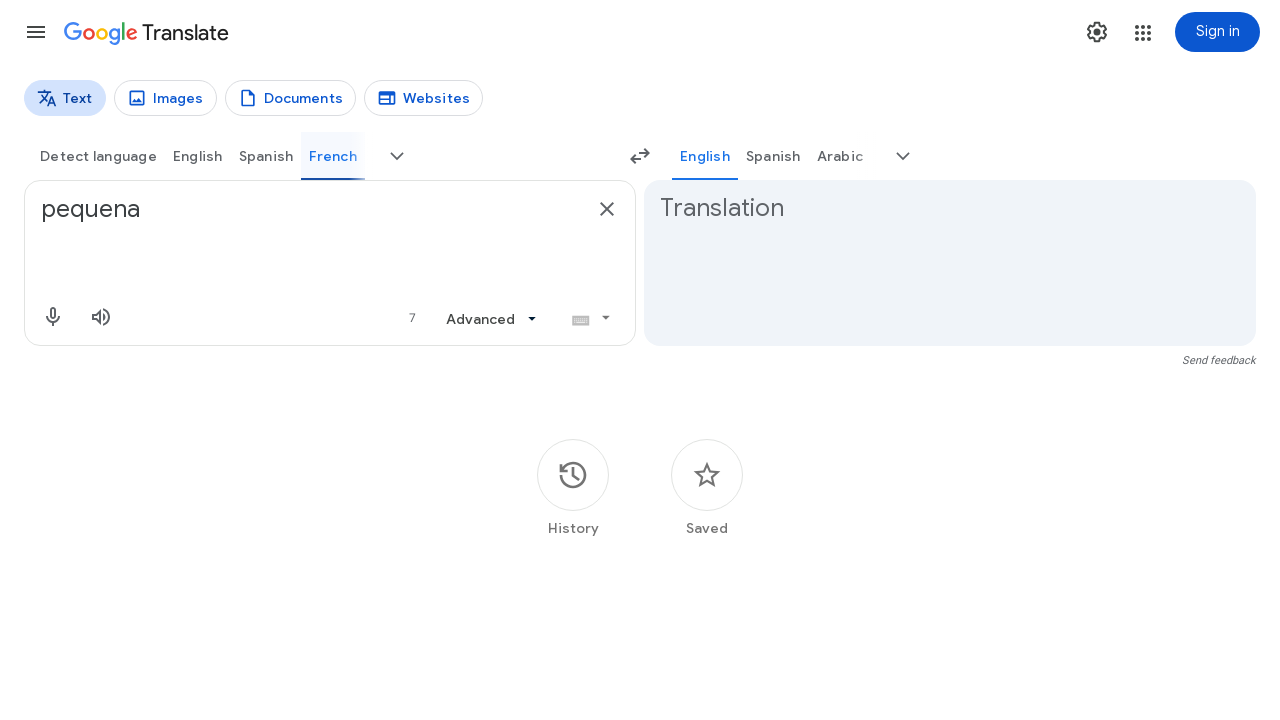

Translation appeared for 'pequena'
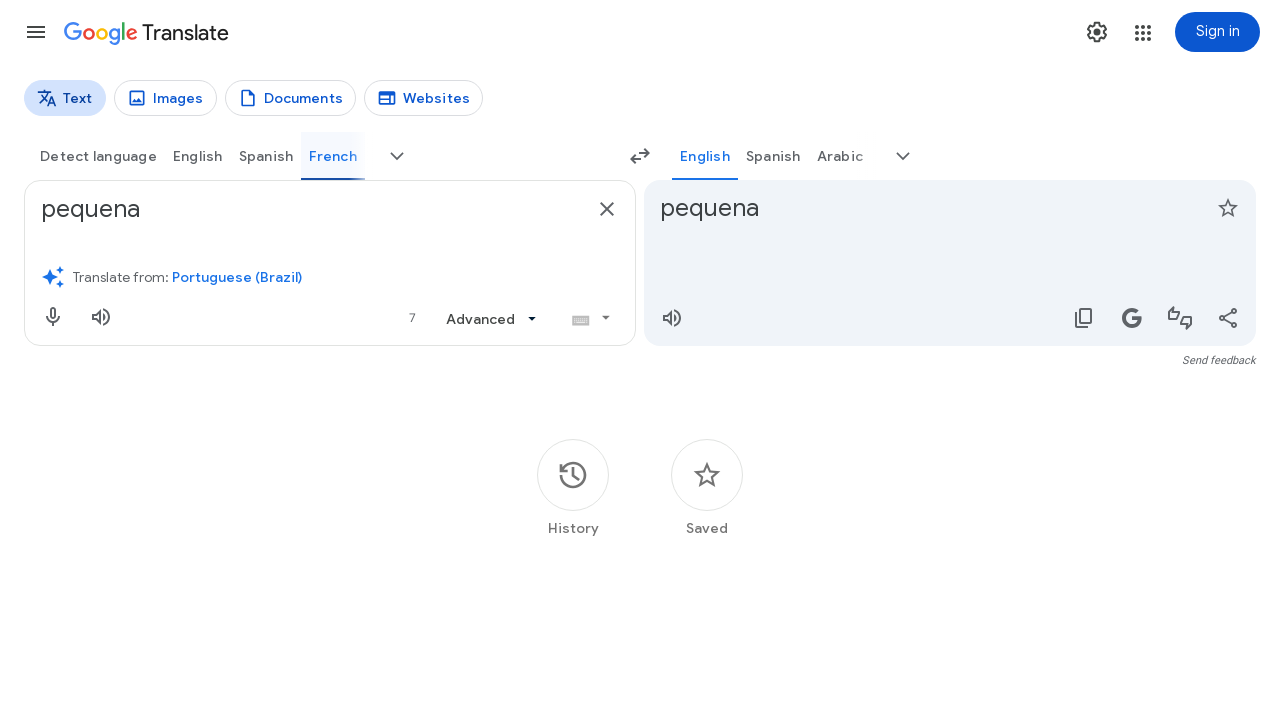

Cleared input field after translating 'pequena' on .er8xn
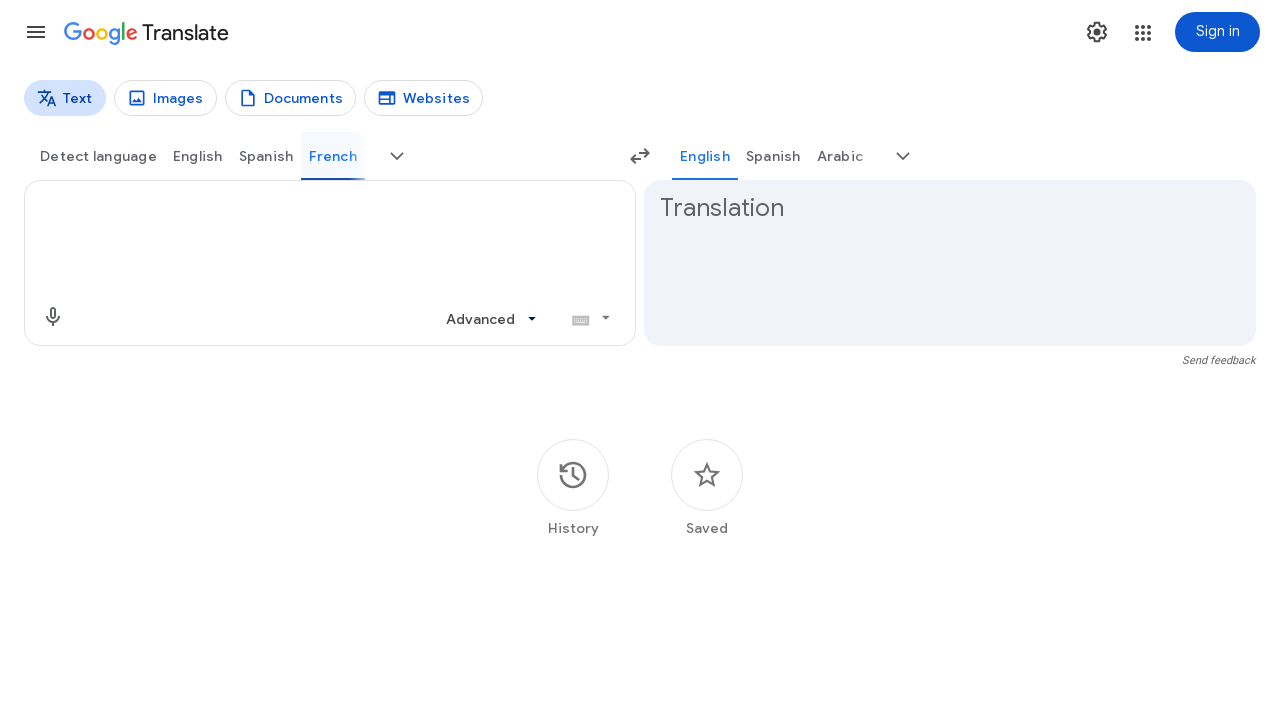

Waited 1 second before entering word 'pescado'
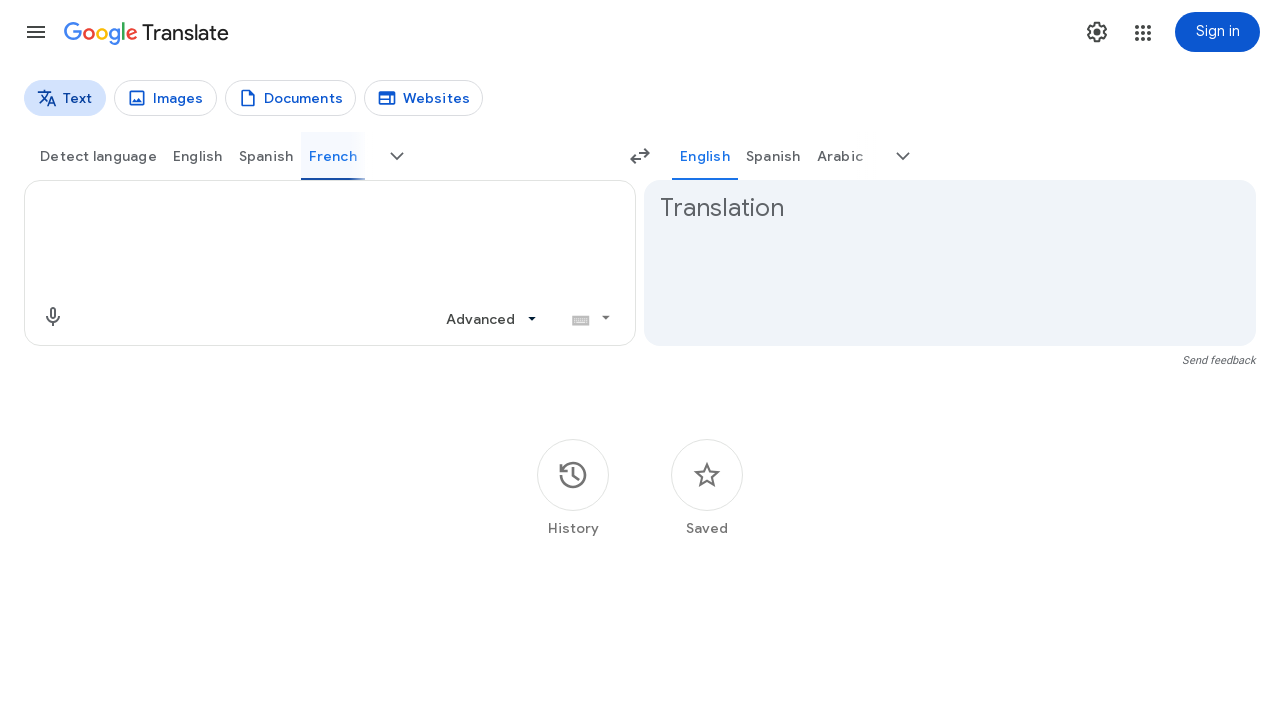

Filled input field with Spanish word 'pescado' on .er8xn
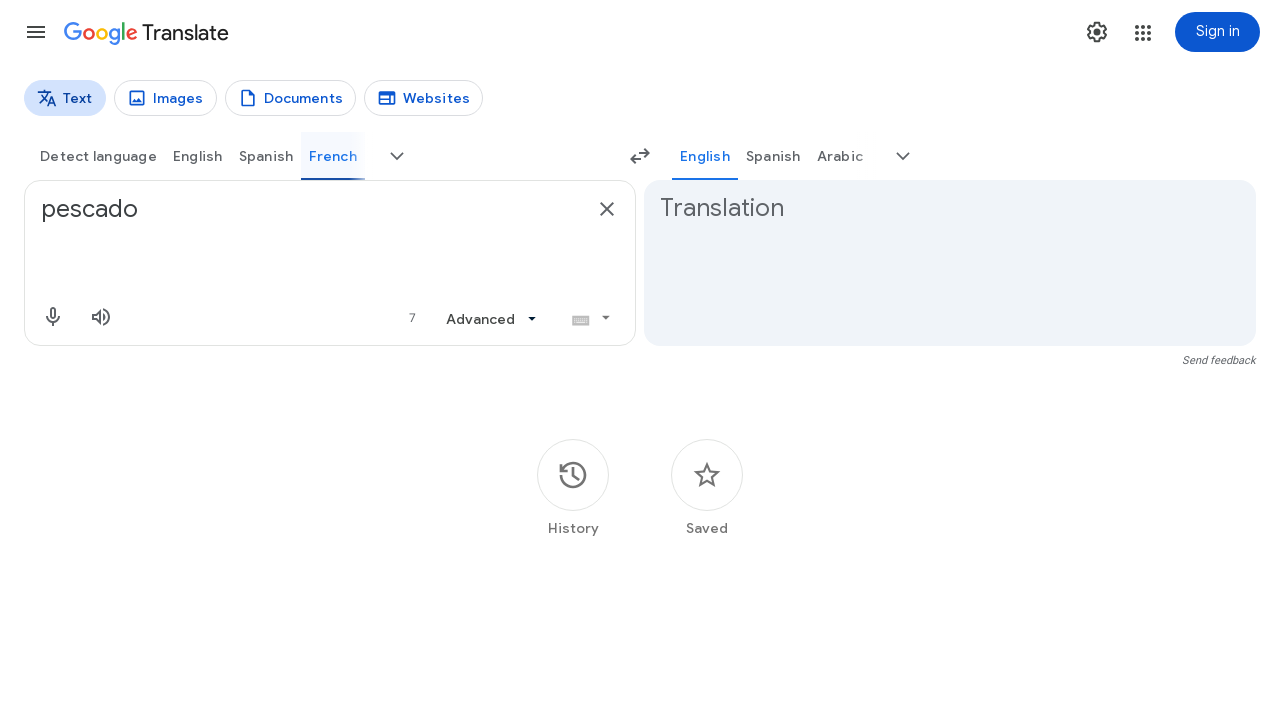

Translation appeared for 'pescado'
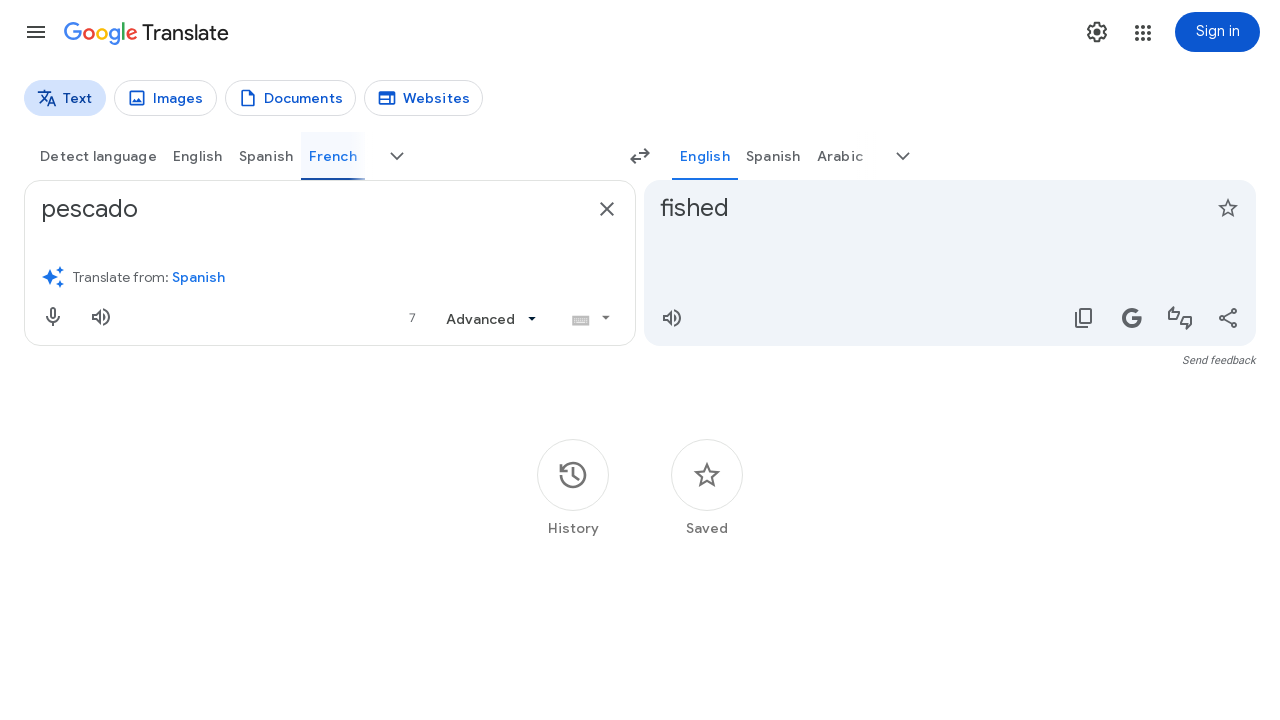

Cleared input field after translating 'pescado' on .er8xn
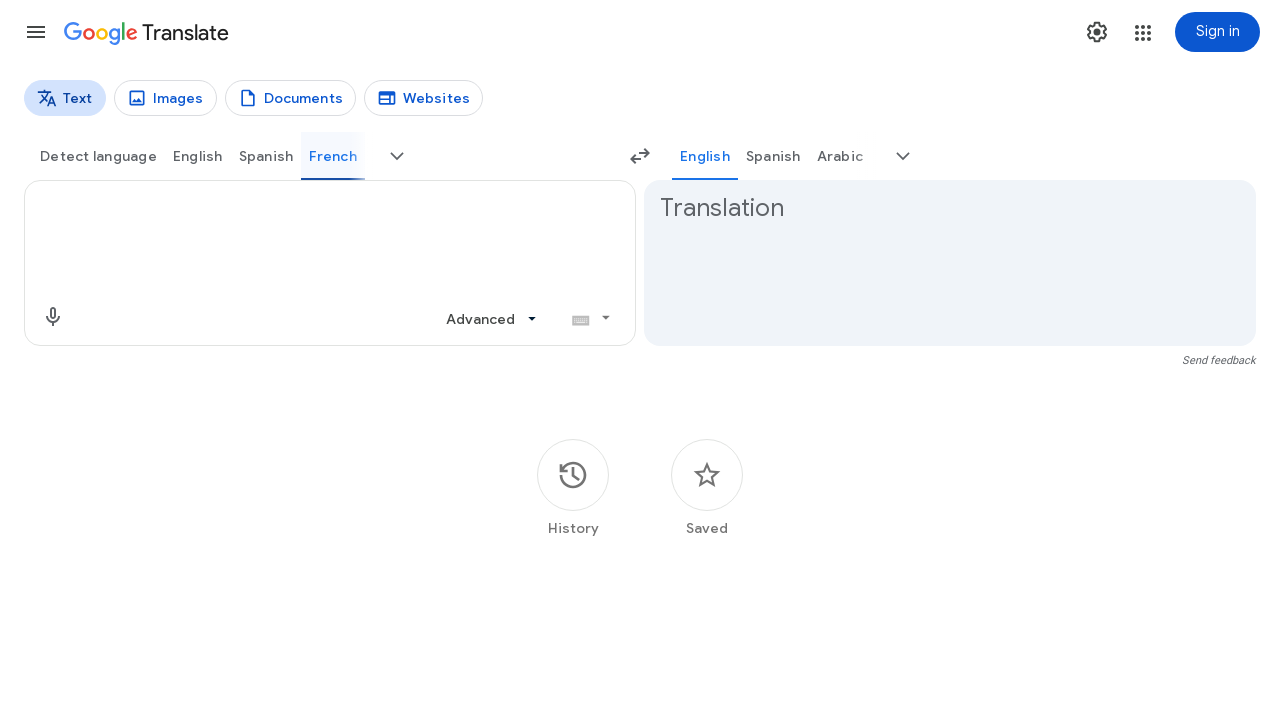

Waited 1 second before entering word 'emparedado'
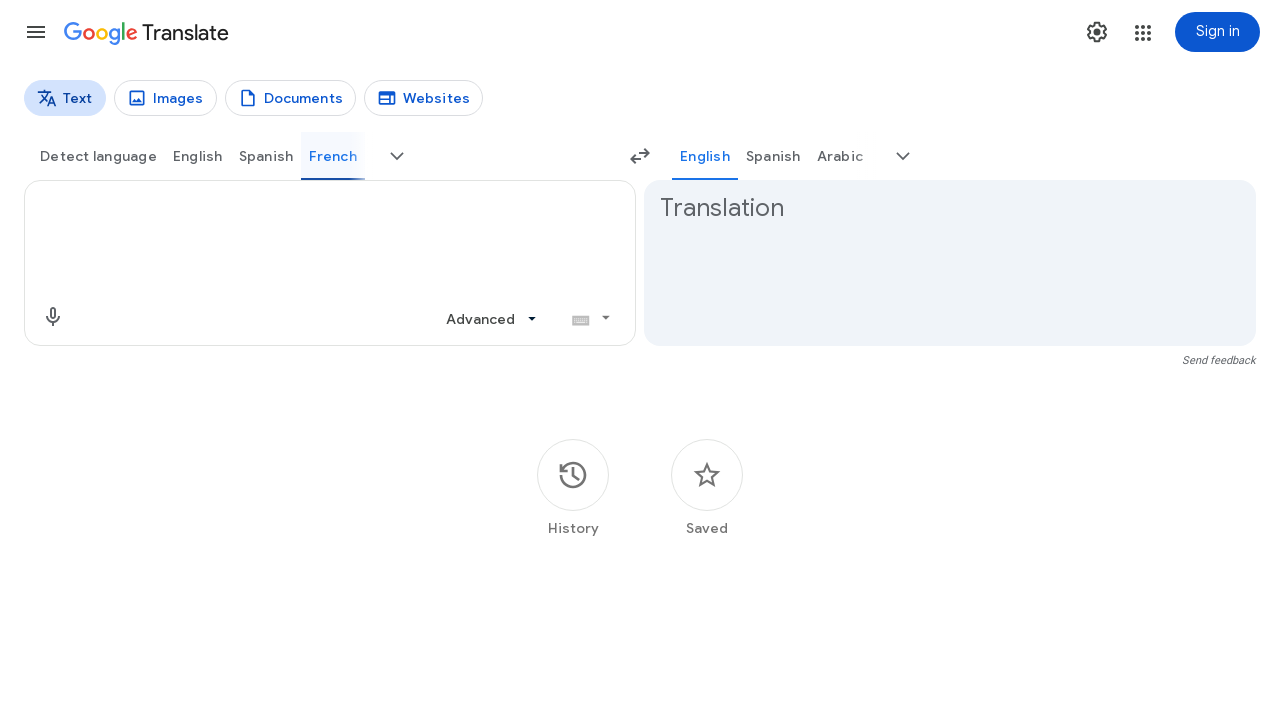

Filled input field with Spanish word 'emparedado' on .er8xn
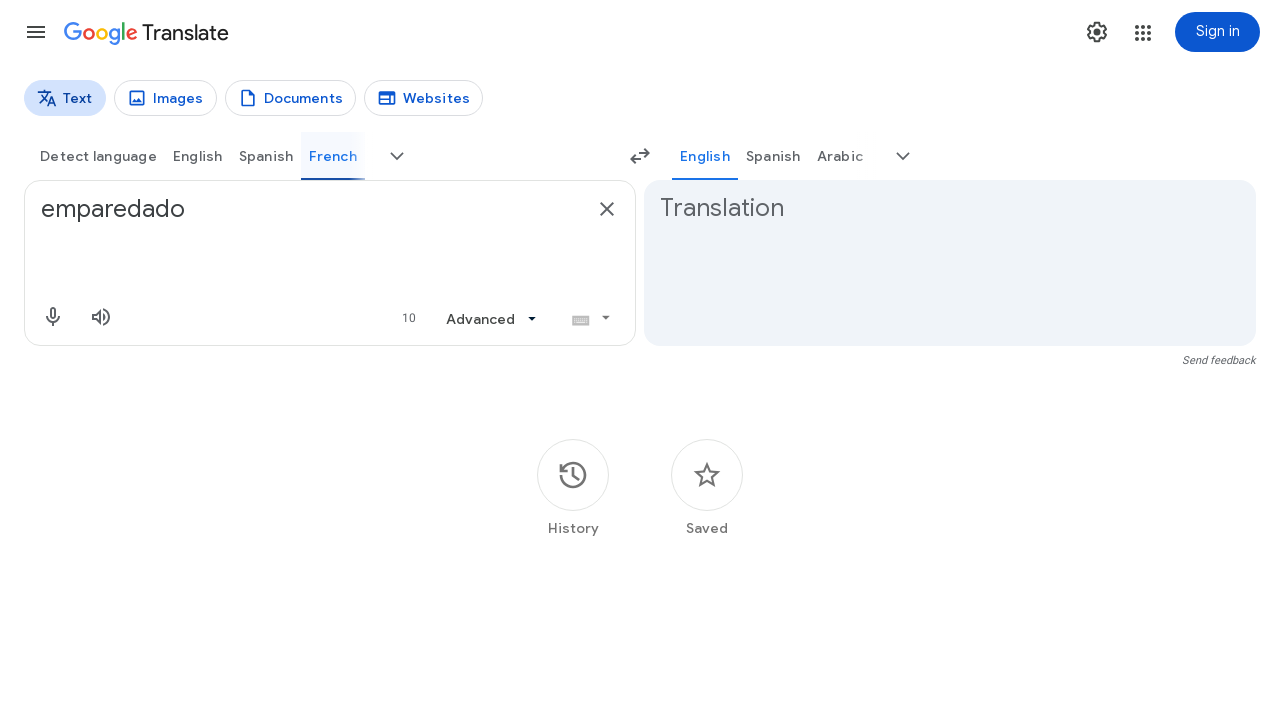

Translation appeared for 'emparedado'
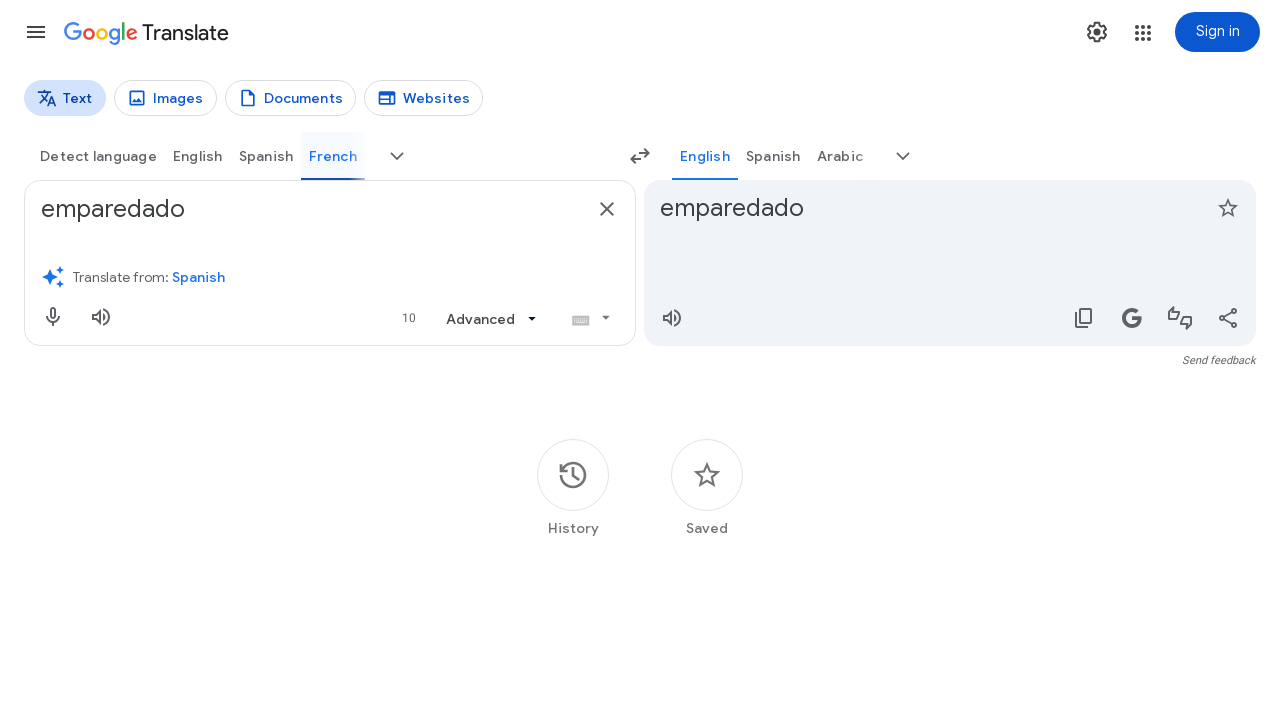

Cleared input field after translating 'emparedado' on .er8xn
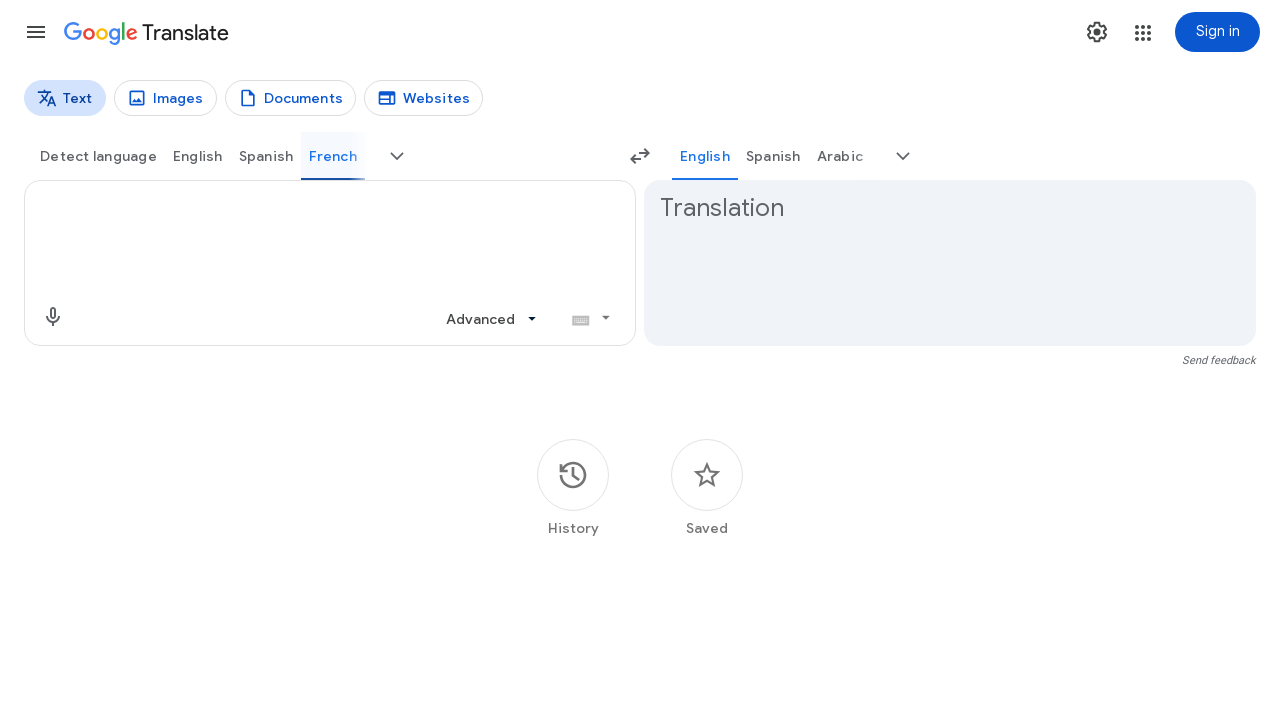

Waited 1 second before entering word 'bano'
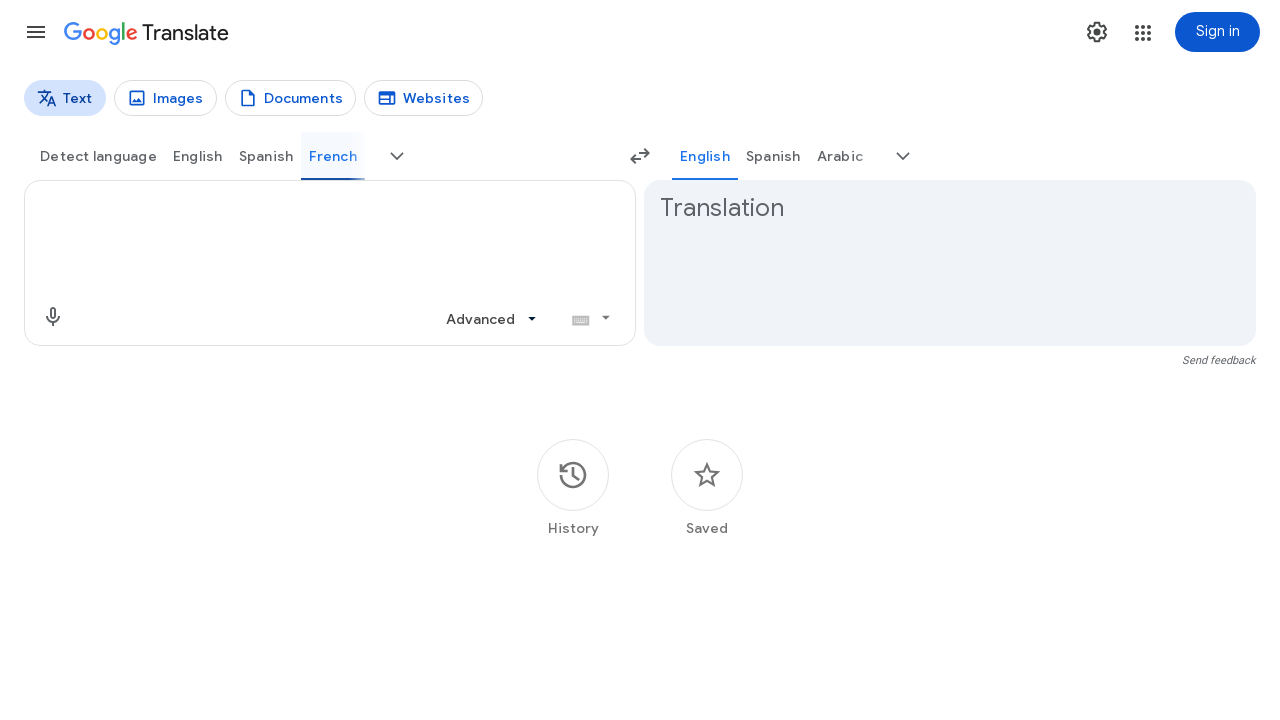

Filled input field with Spanish word 'bano' on .er8xn
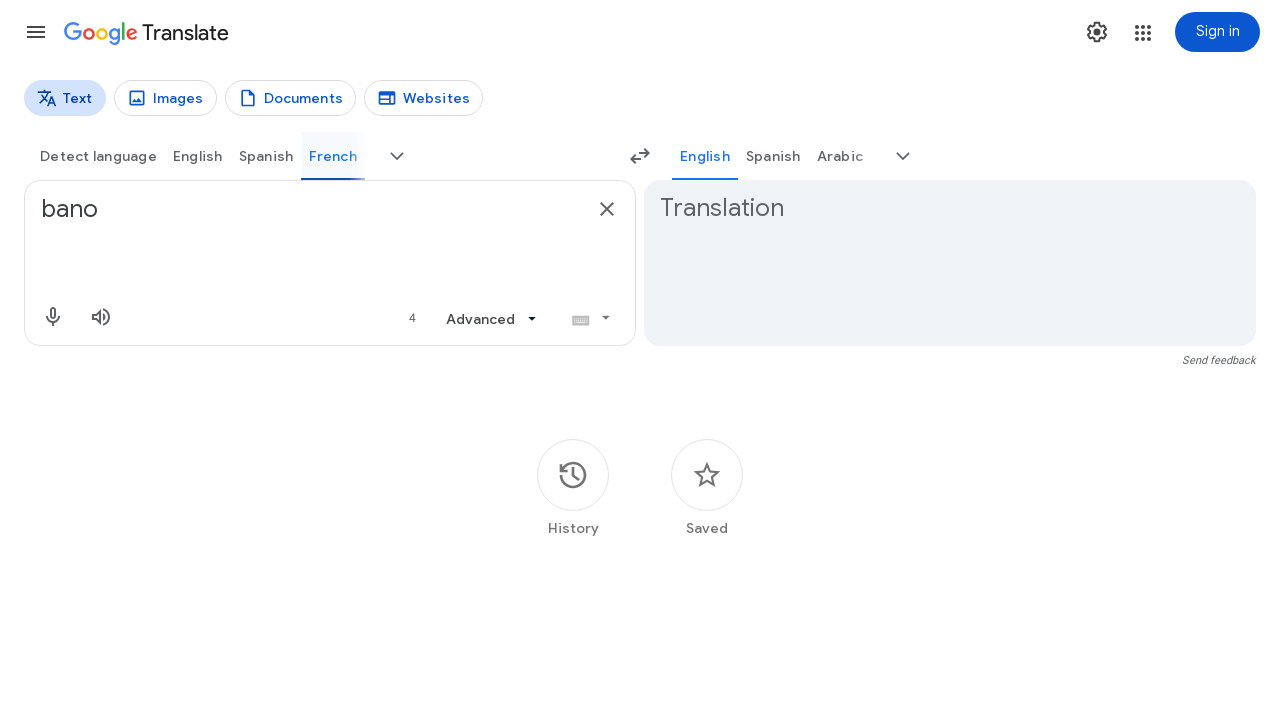

Translation appeared for 'bano'
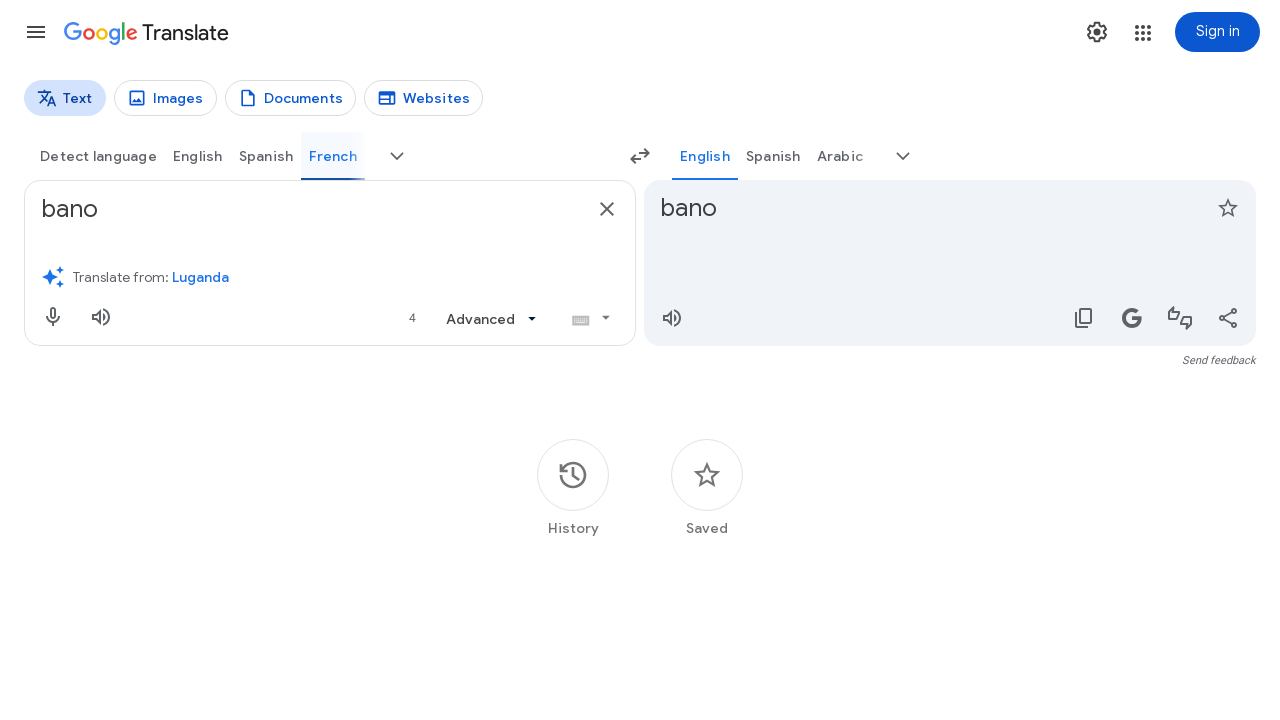

Cleared input field after translating 'bano' on .er8xn
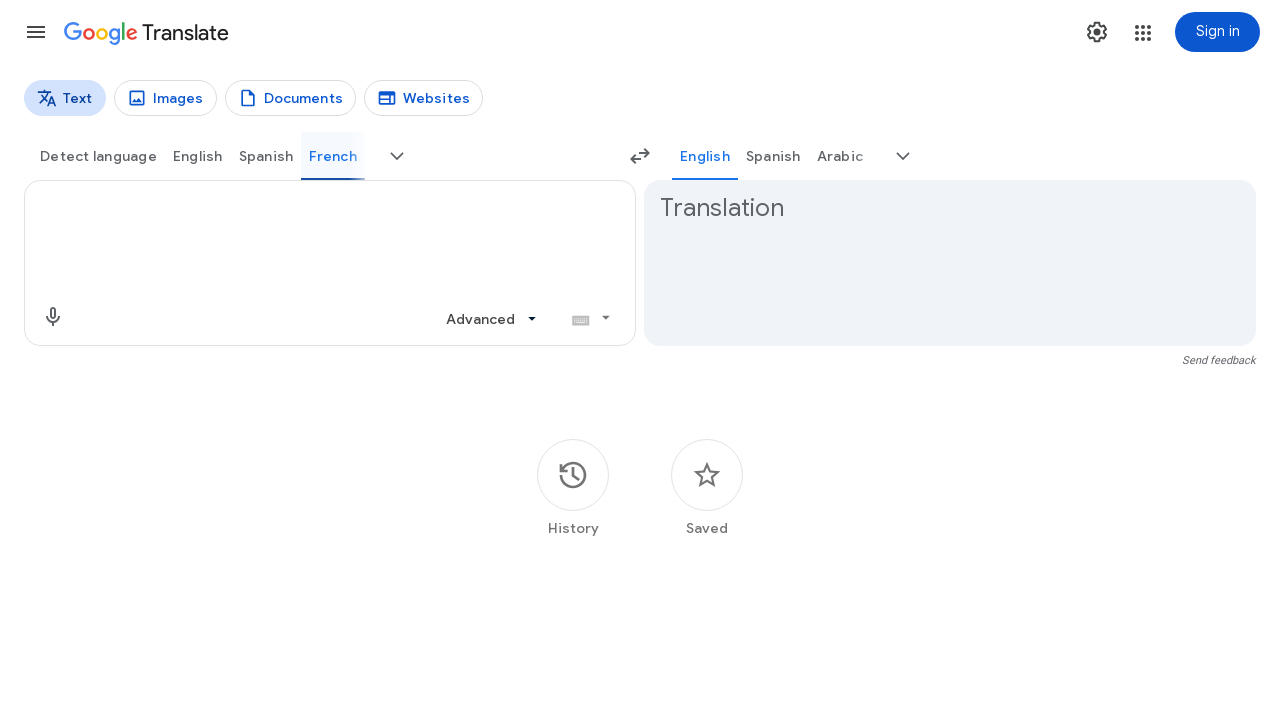

Waited 1 second before entering word 'caballeo'
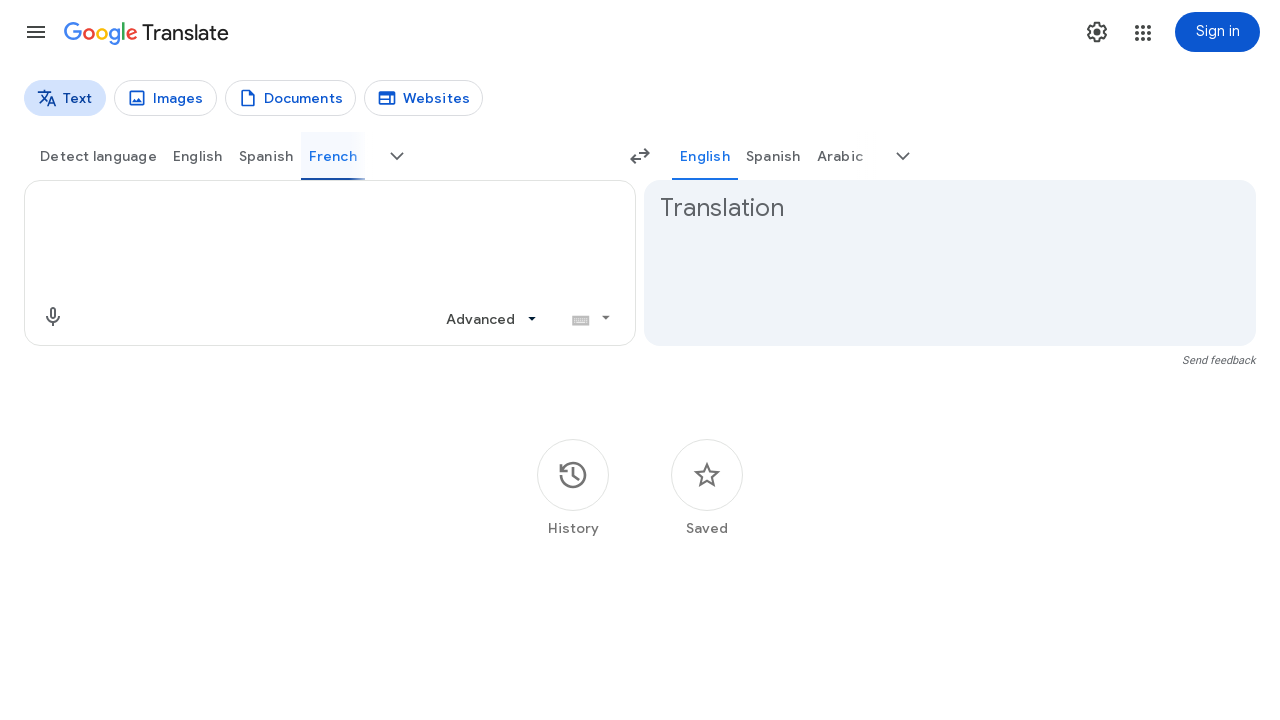

Filled input field with Spanish word 'caballeo' on .er8xn
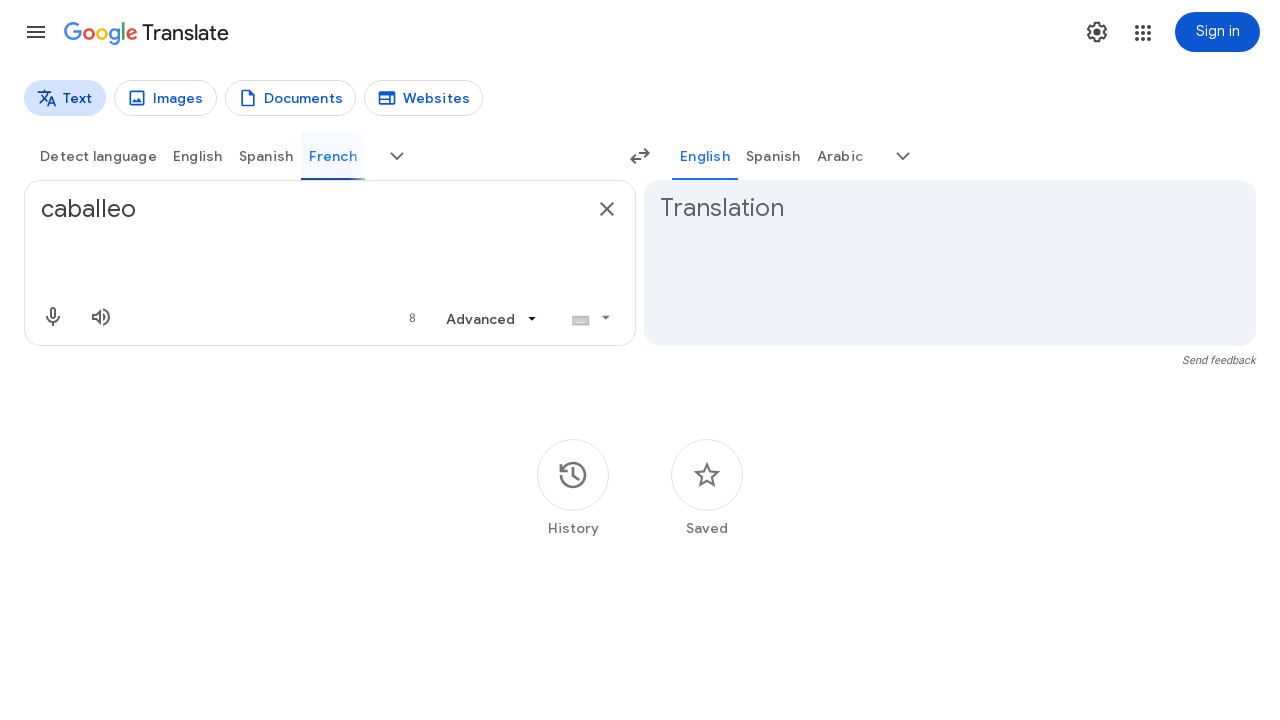

Translation appeared for 'caballeo'
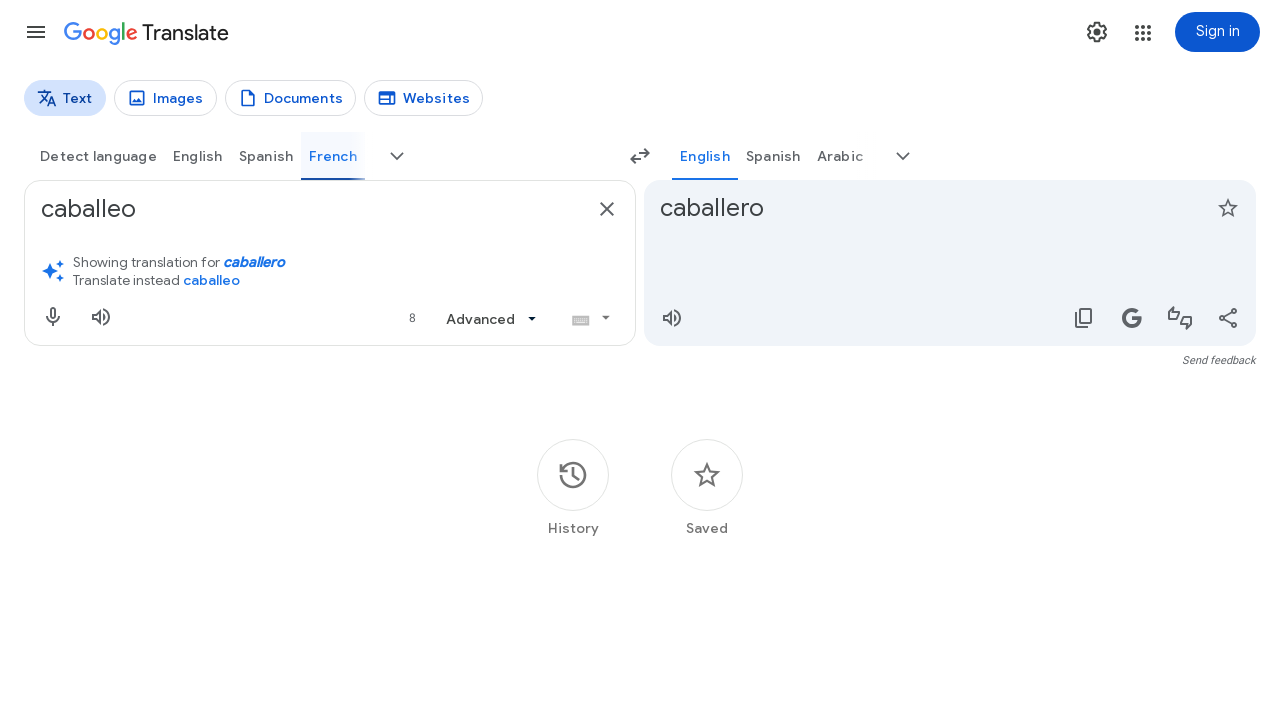

Cleared input field after translating 'caballeo' on .er8xn
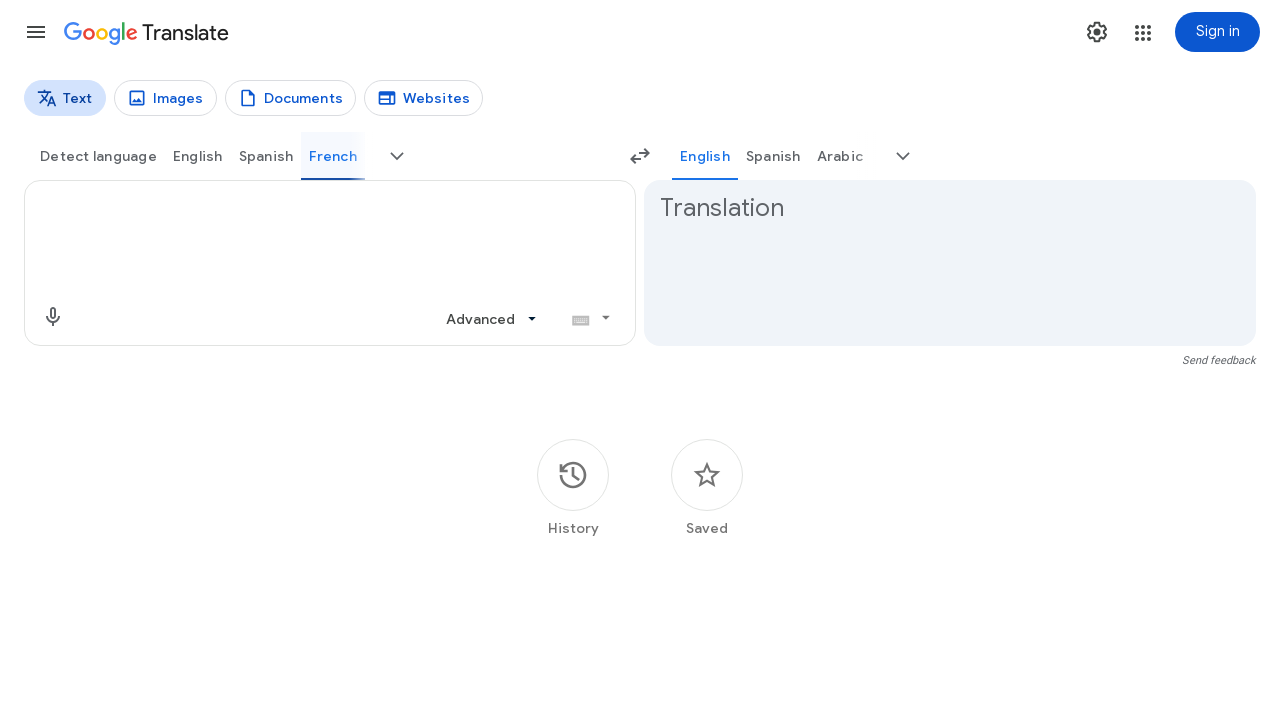

Waited 1 second before entering word 'holla'
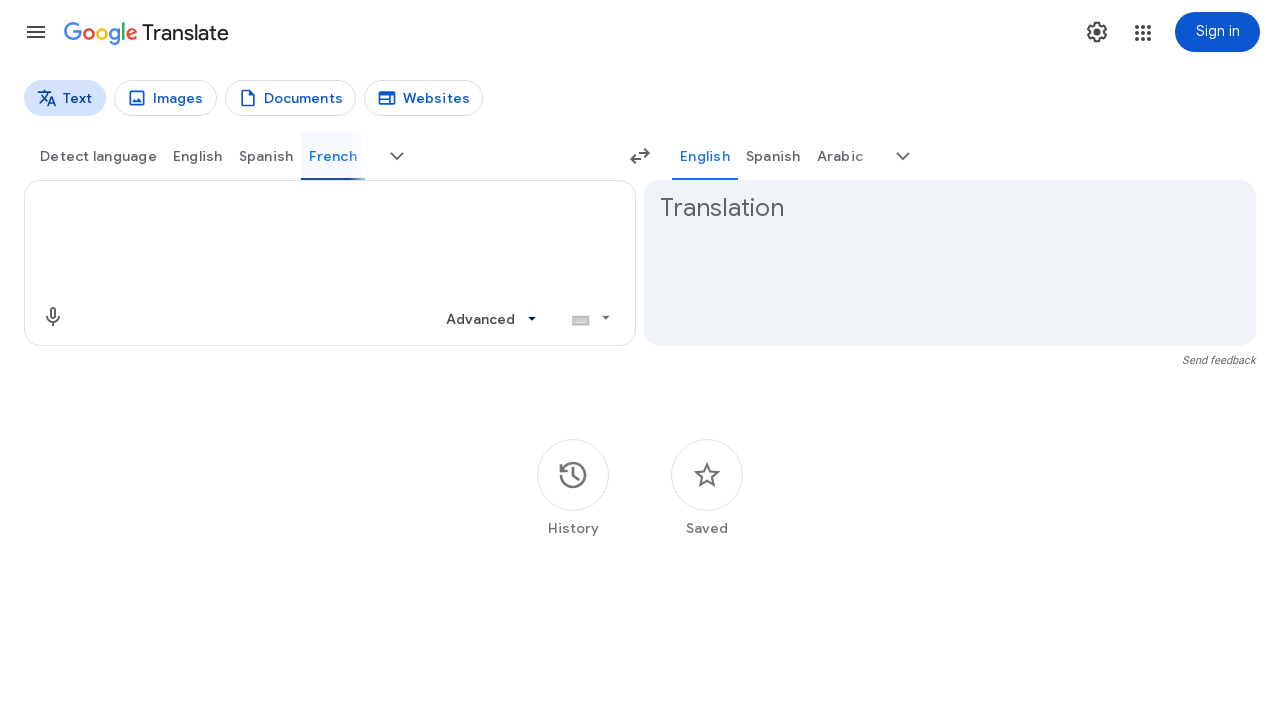

Filled input field with Spanish word 'holla' on .er8xn
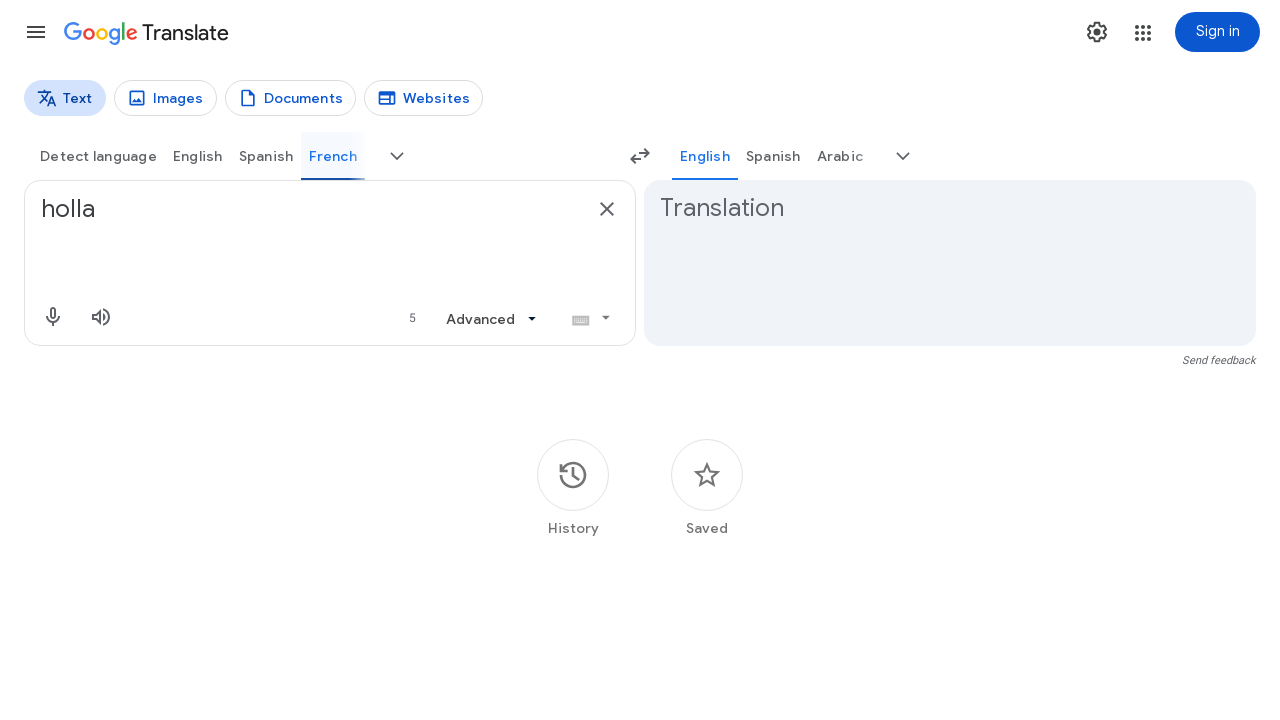

Translation appeared for 'holla'
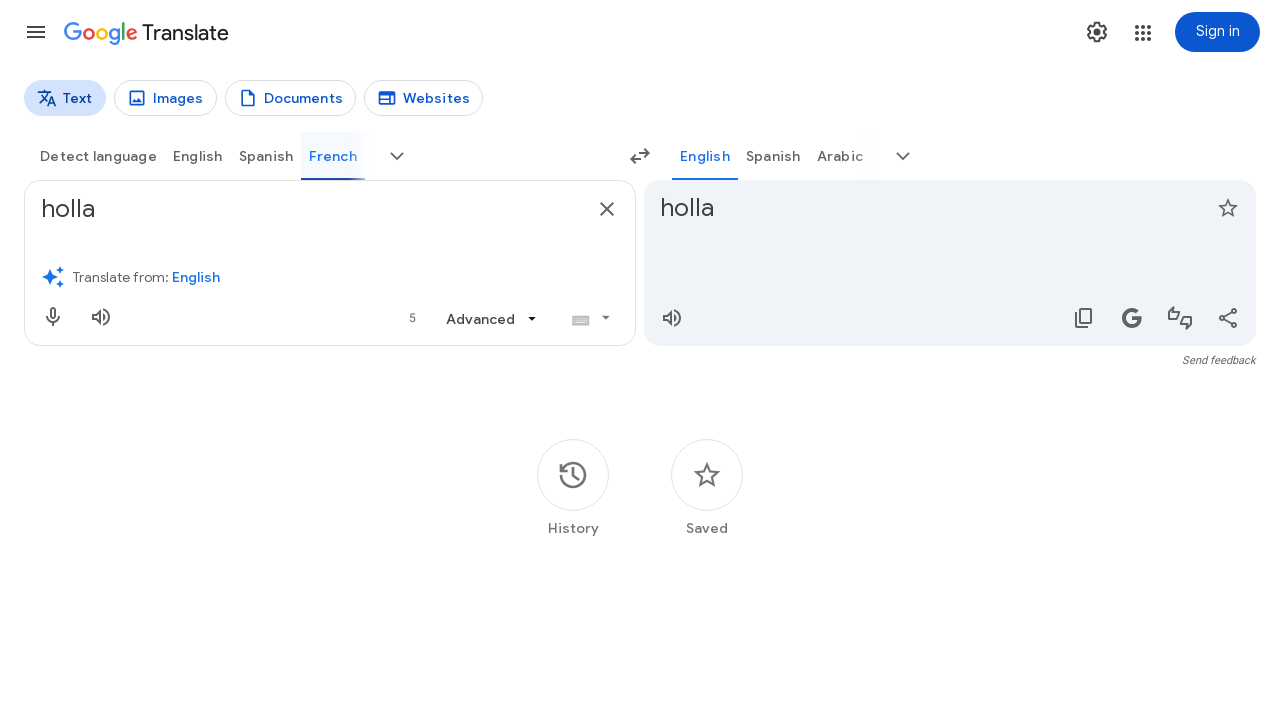

Cleared input field after translating 'holla' on .er8xn
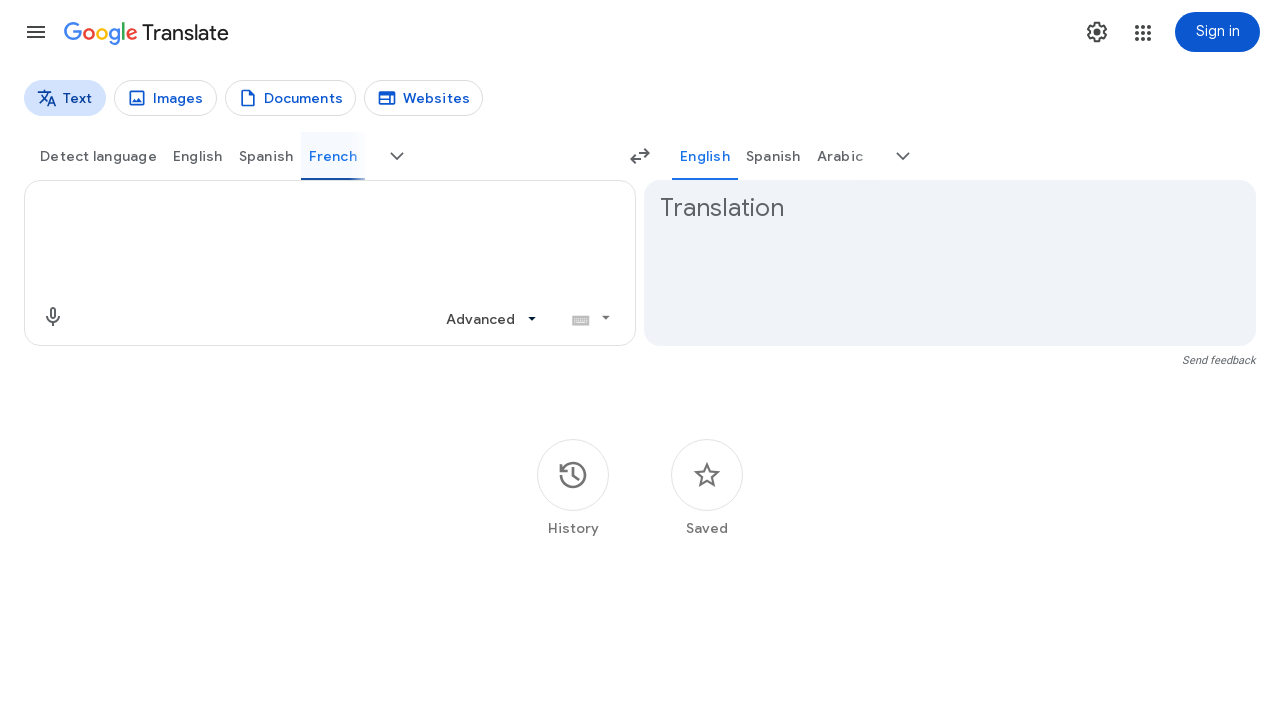

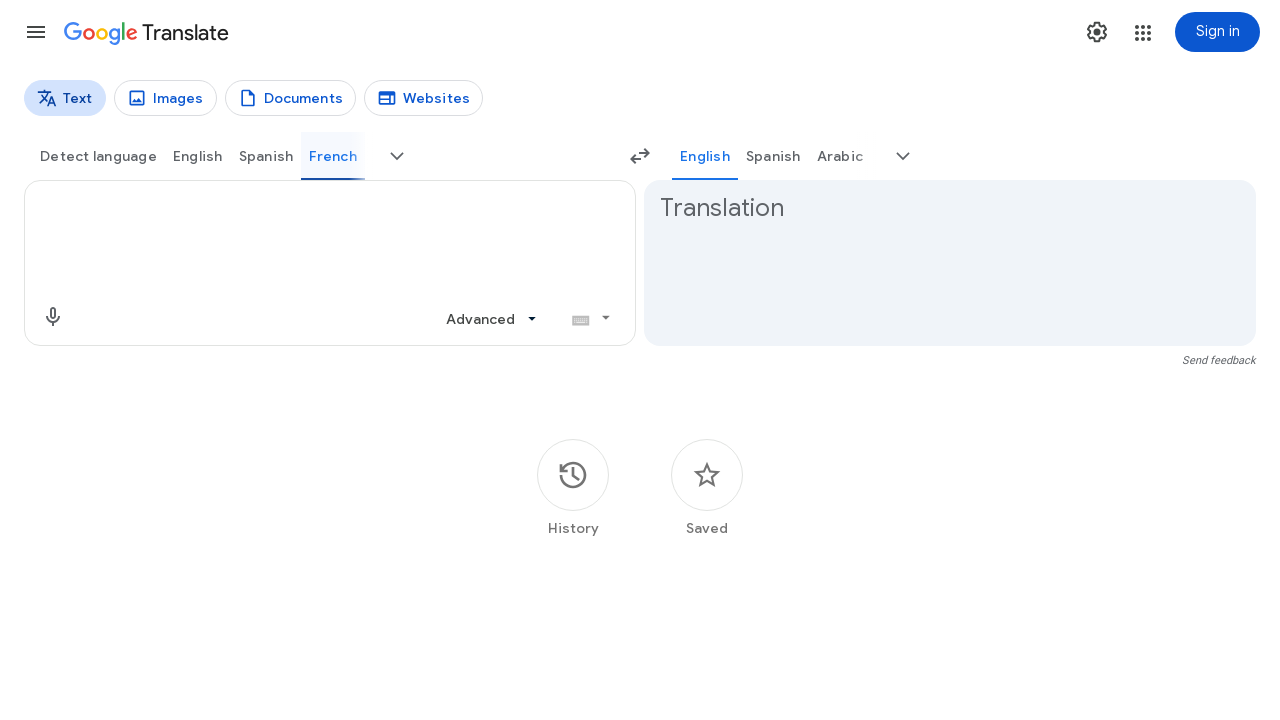